Tests a practice website that demonstrates Selenium waits by clicking a start button, filling a registration form with login/password/agree checkbox, submitting it, and verifying a success message appears after loading.

Starting URL: https://victoretc.github.io/selenium_waits/

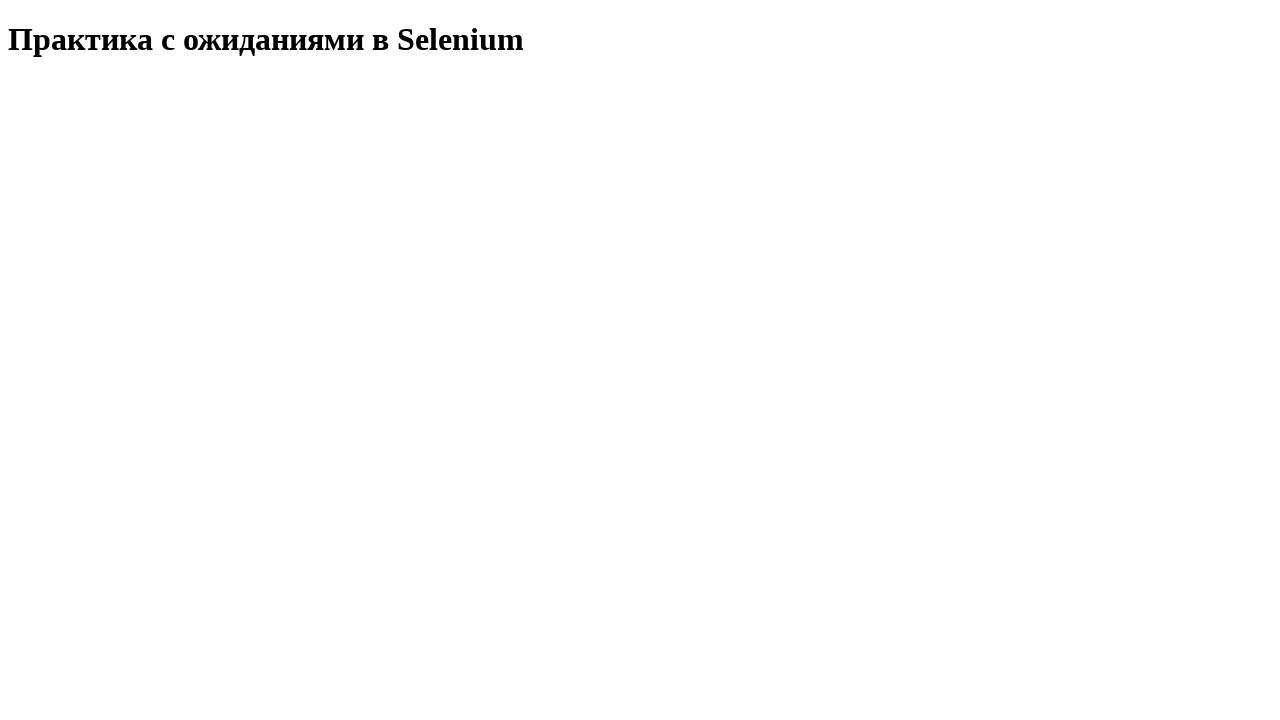

Page header loaded
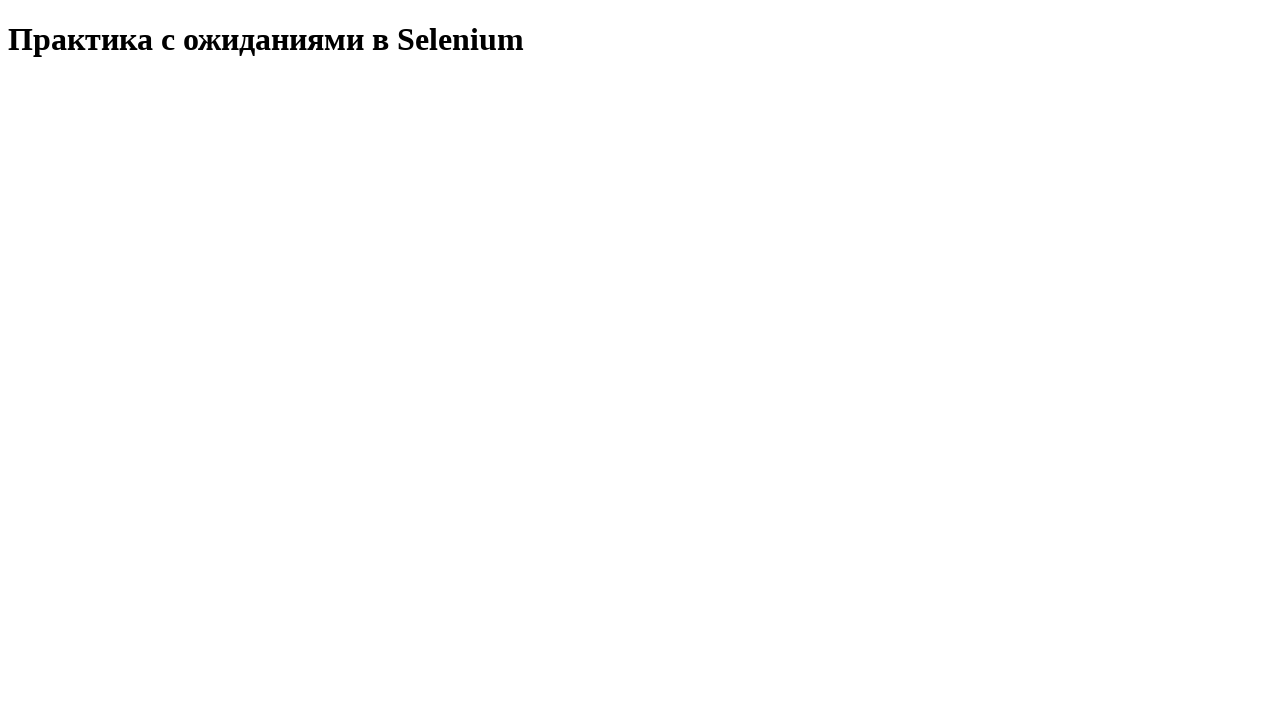

Start button appeared and is clickable
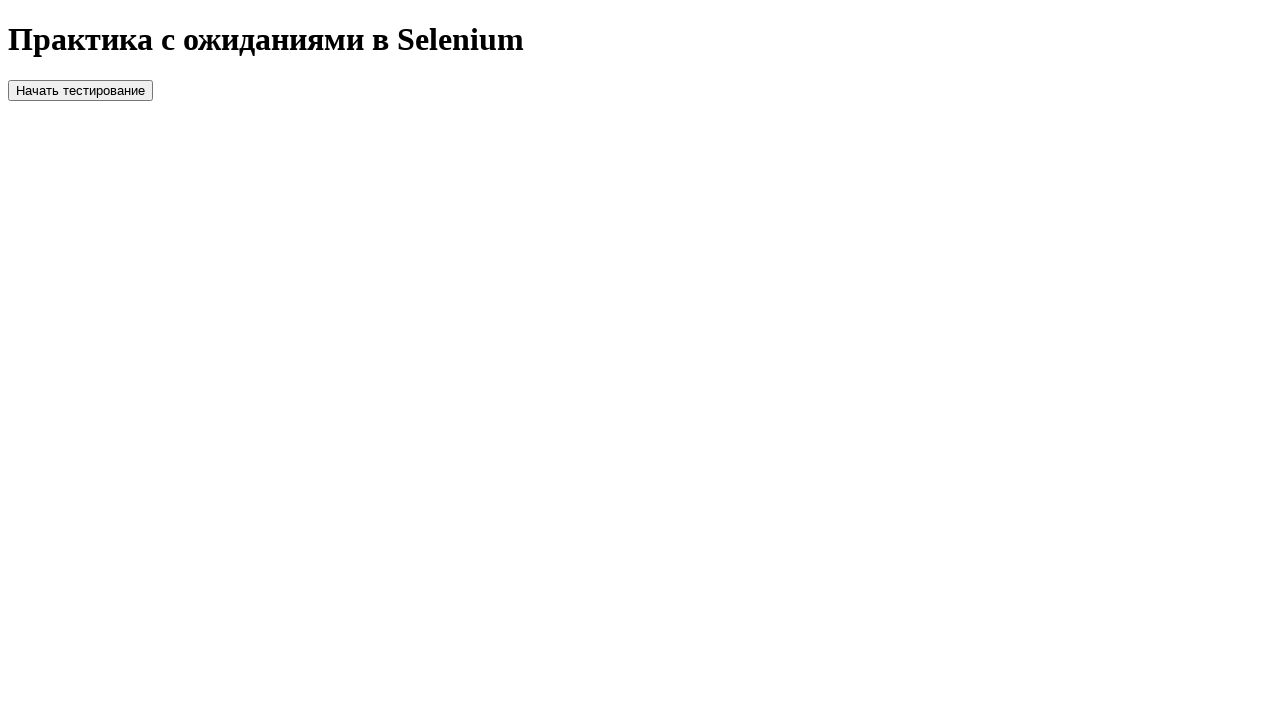

Clicked start button to begin registration test at (80, 90) on #startTest
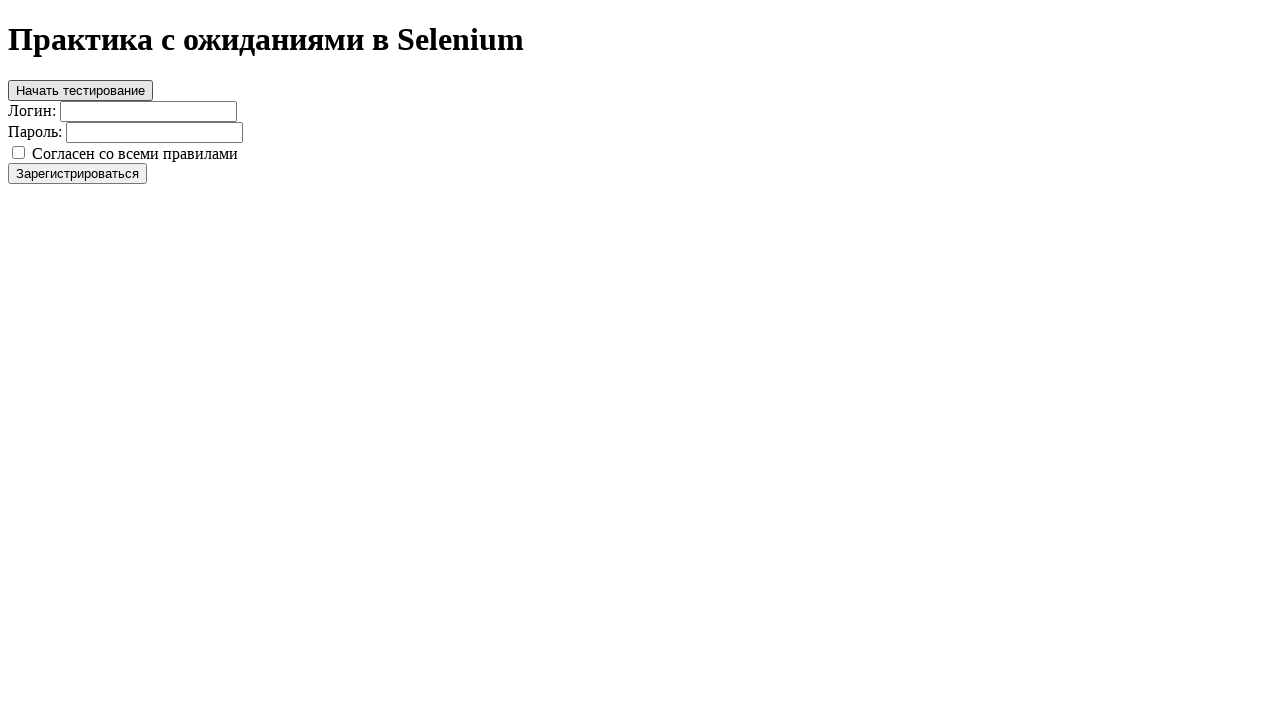

Filled login field with 'Maria' on #login
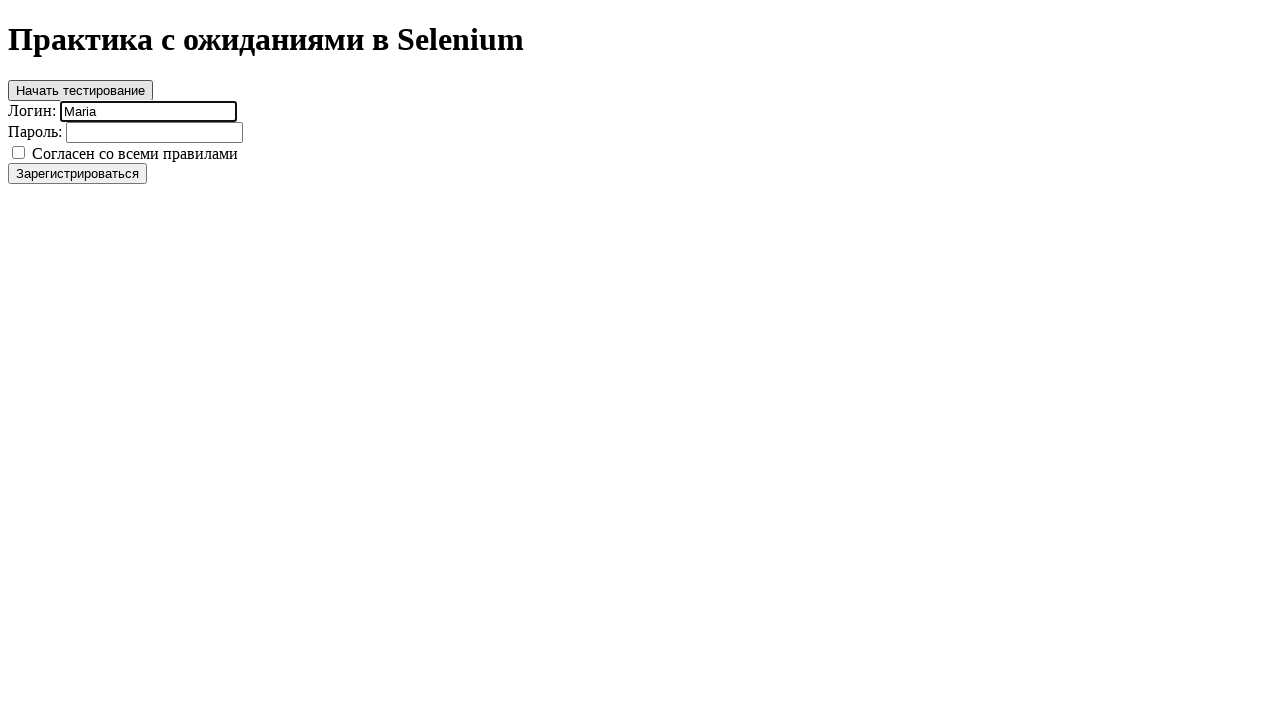

Filled password field with 'testpass123' on #password
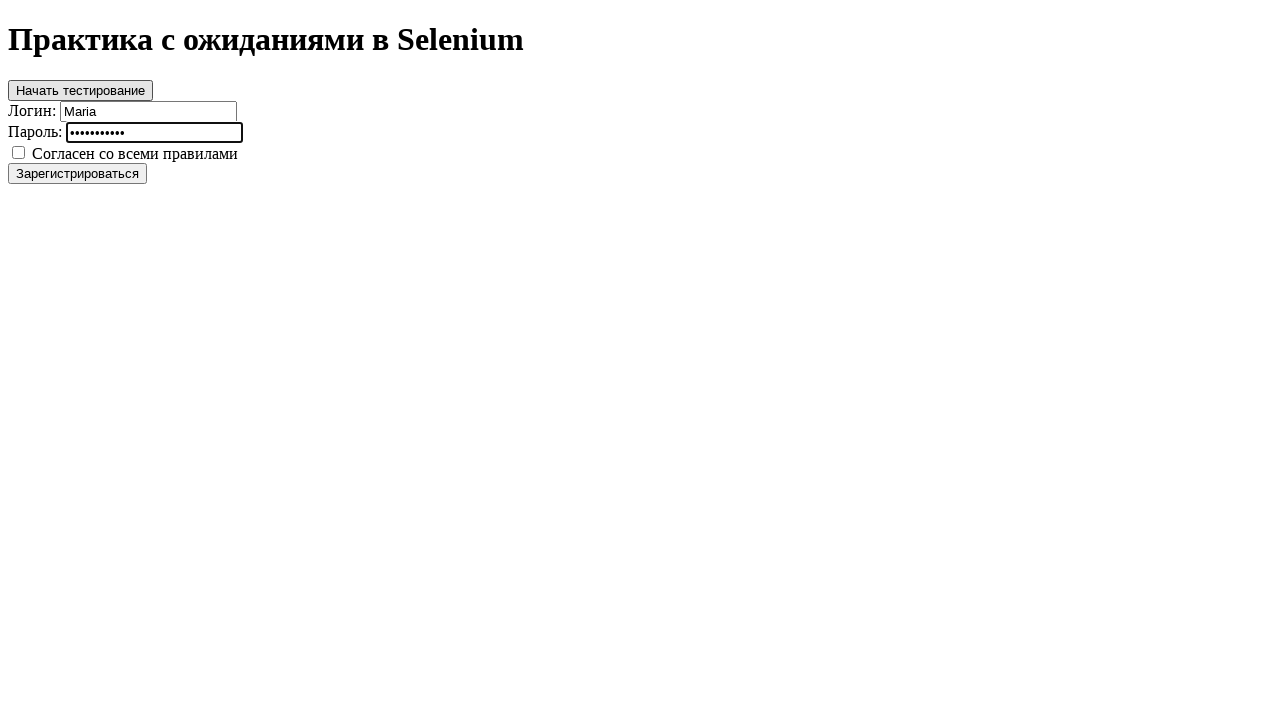

Checked the agree checkbox at (18, 152) on #agree
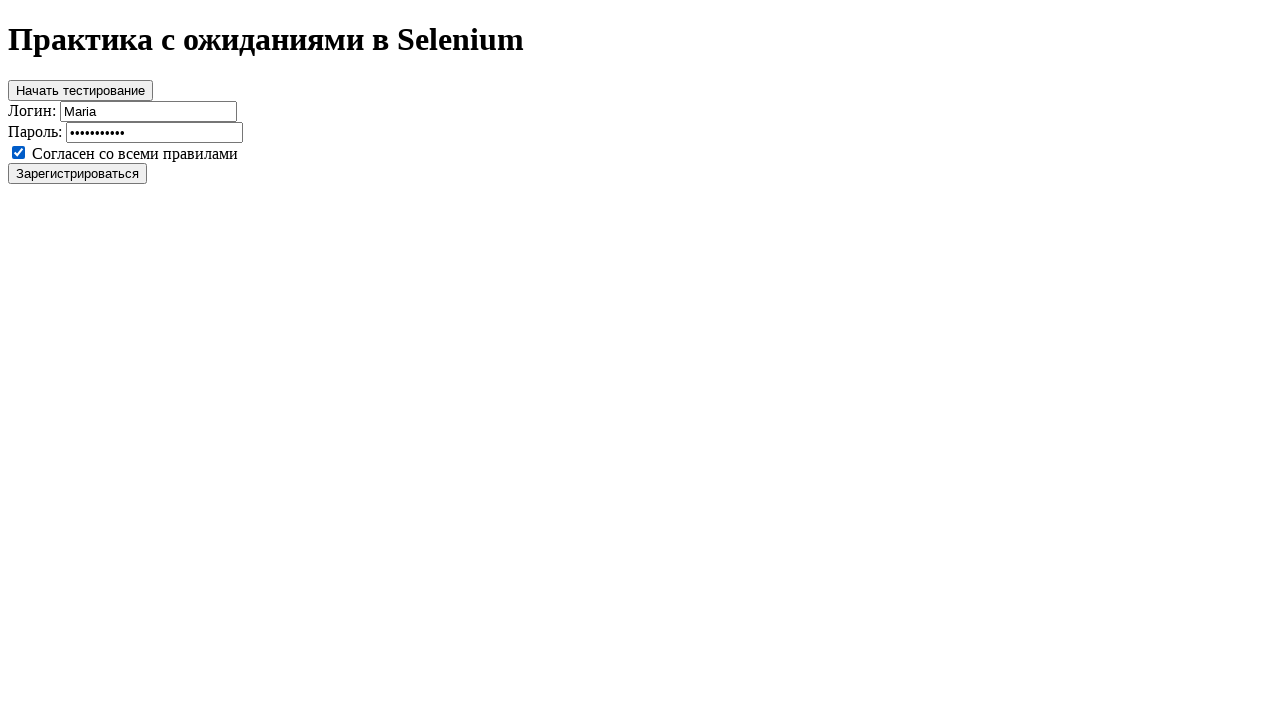

Clicked register button to submit form at (78, 173) on #register
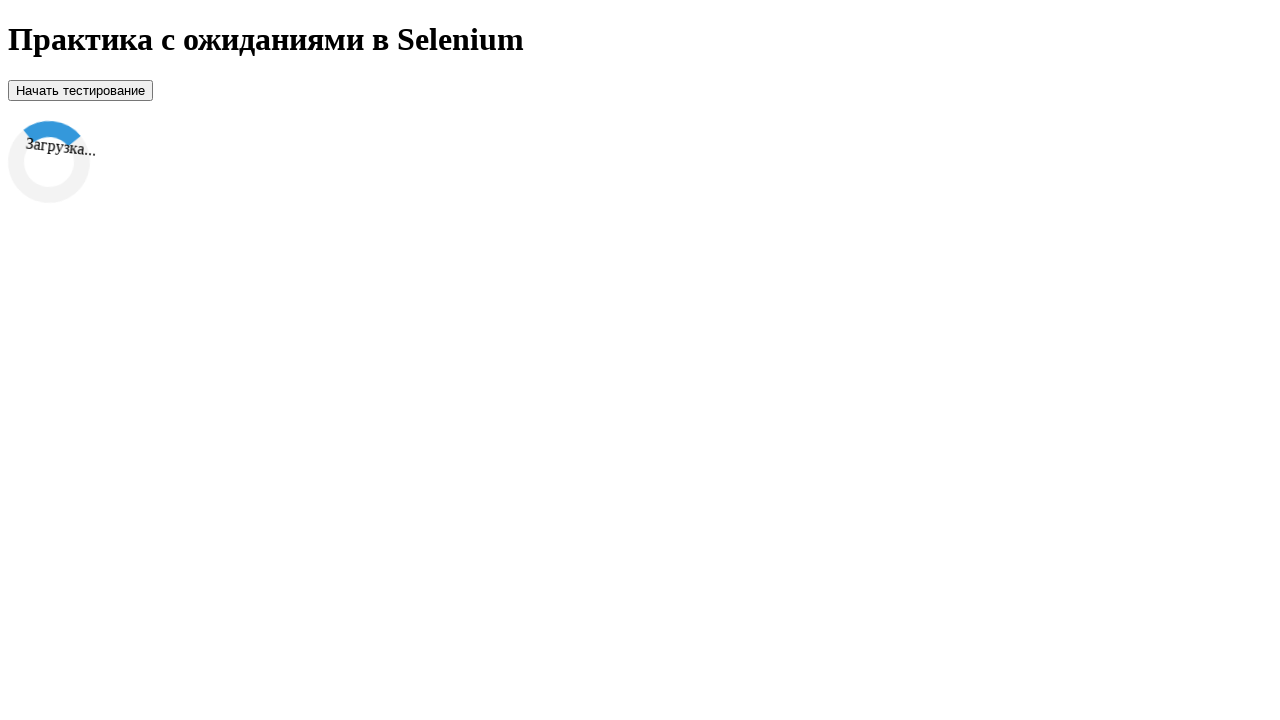

Loading indicator appeared
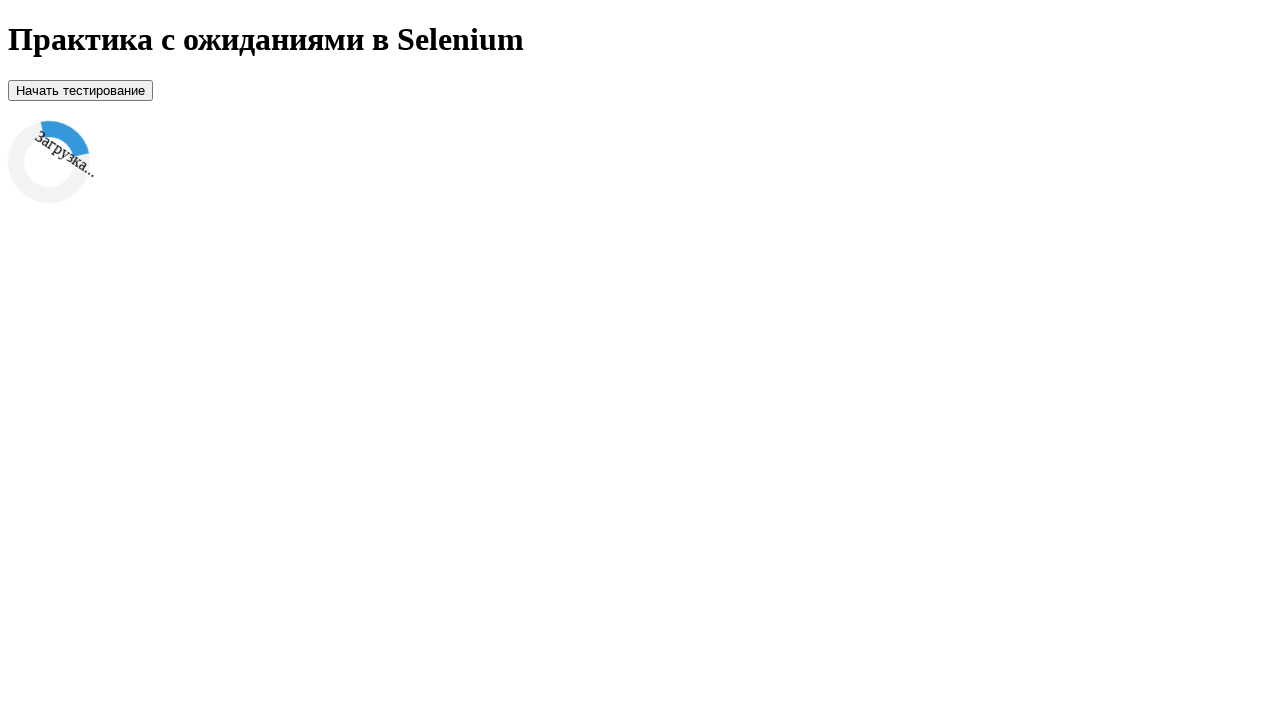

Success message appeared after loading completed
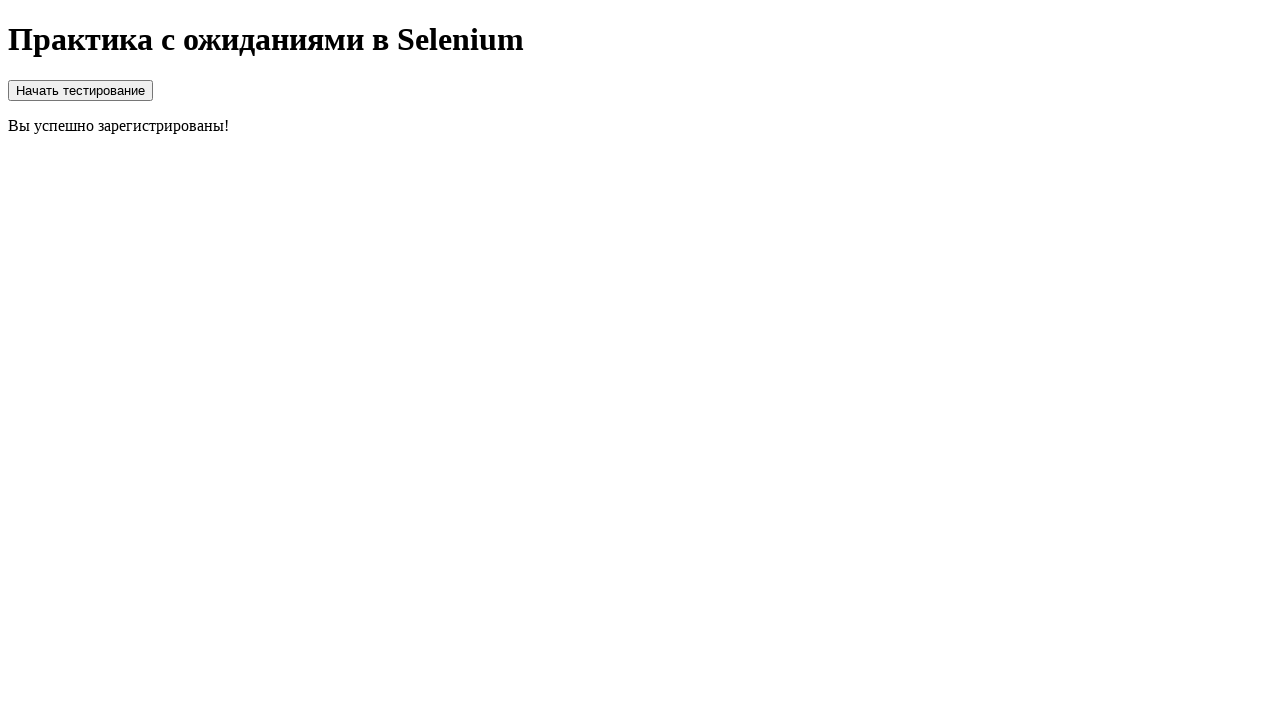

Verified success message text: 'Вы успешно зарегистрированы!'
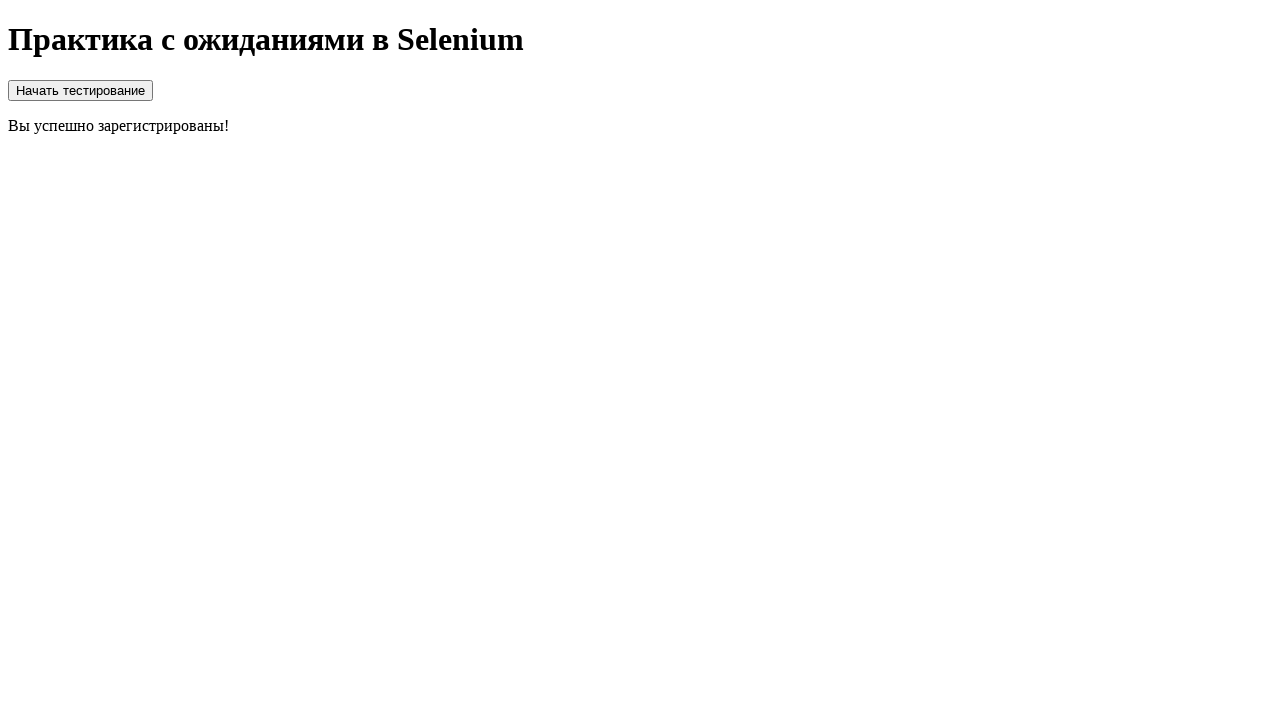

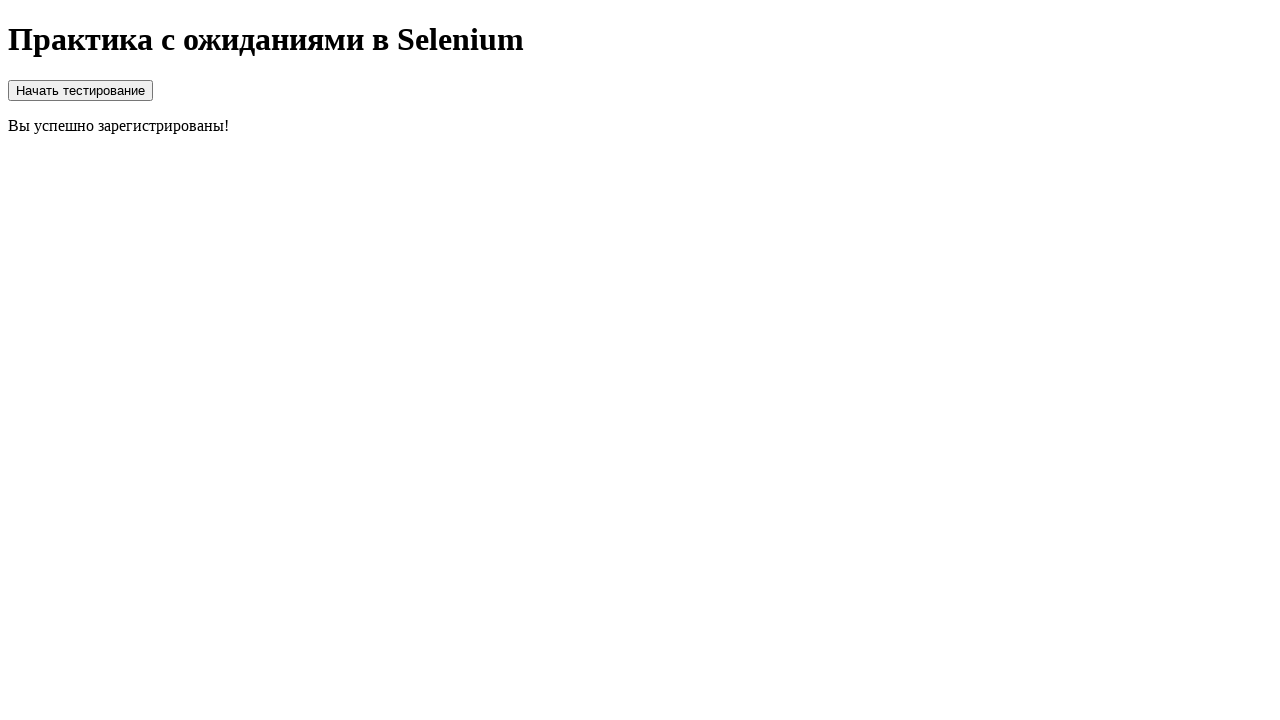